Tests clicking social media links in the footer of a page, handling multiple browser windows/tabs that open, verifying the URLs and titles of child windows, then closing them and returning to the parent window.

Starting URL: https://opensource-demo.orangehrmlive.com/web/index.php/auth/login

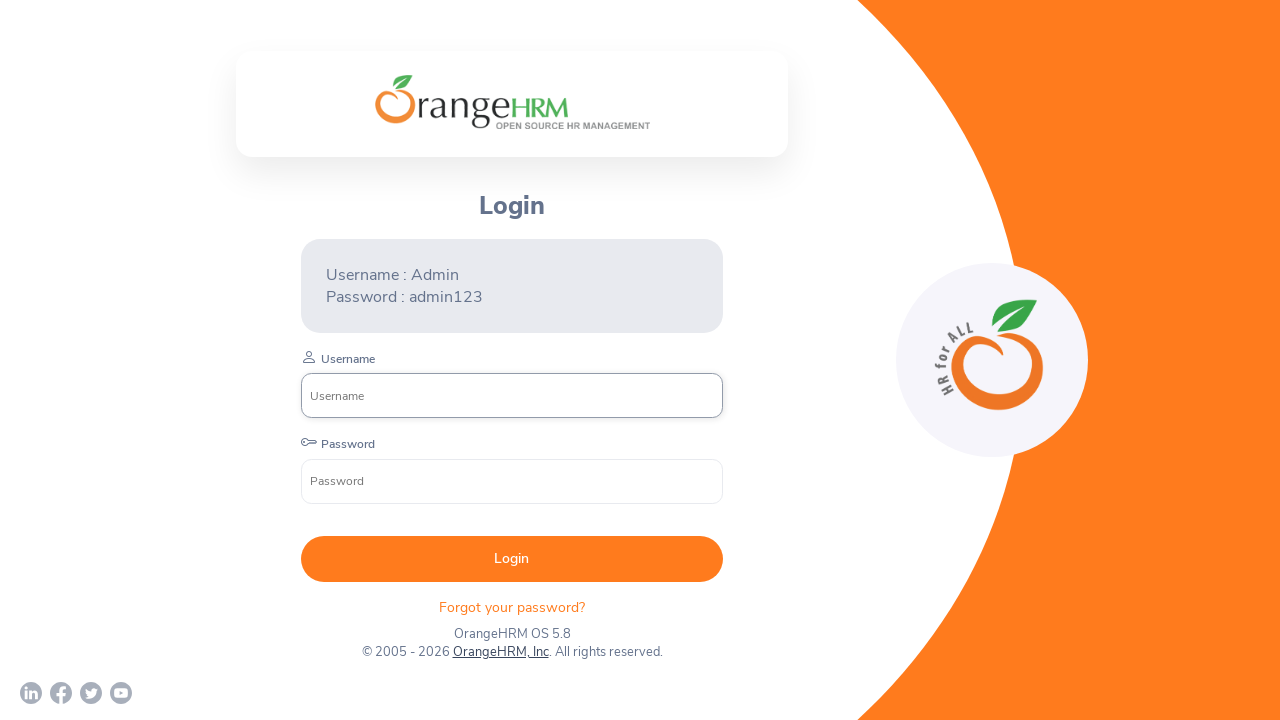

Waited for social links container to load
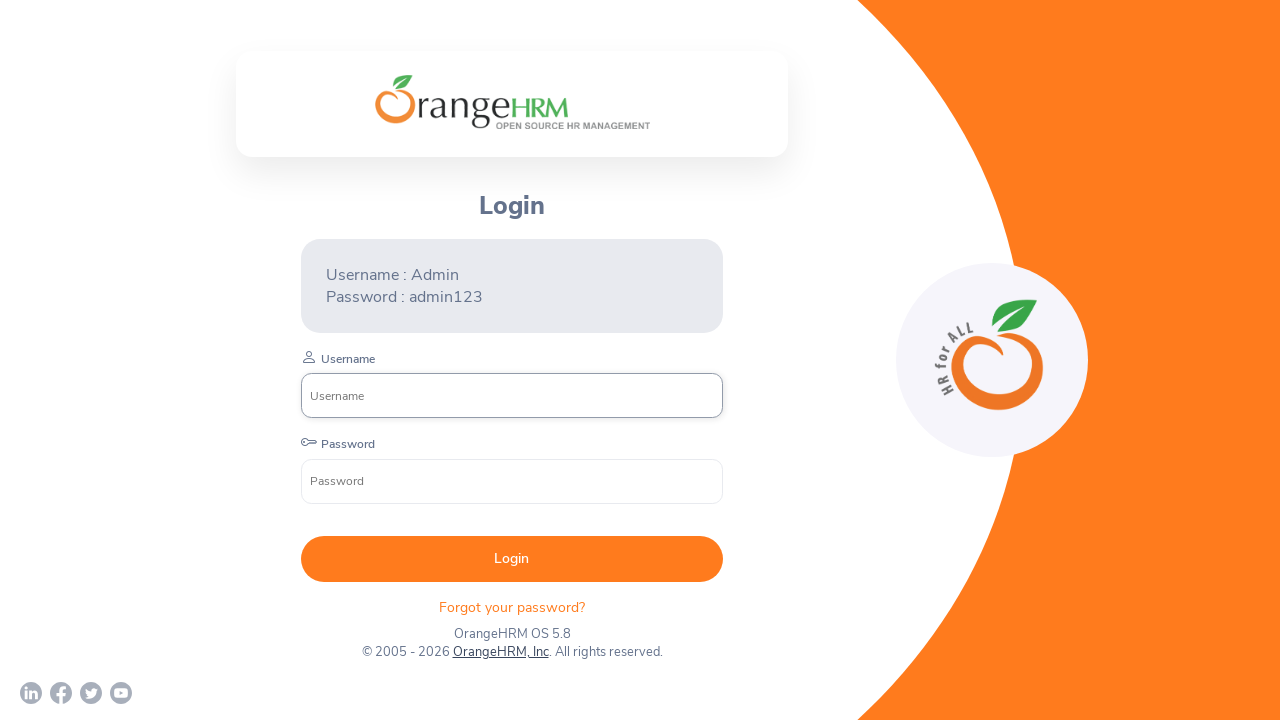

Found 4 social links in footer
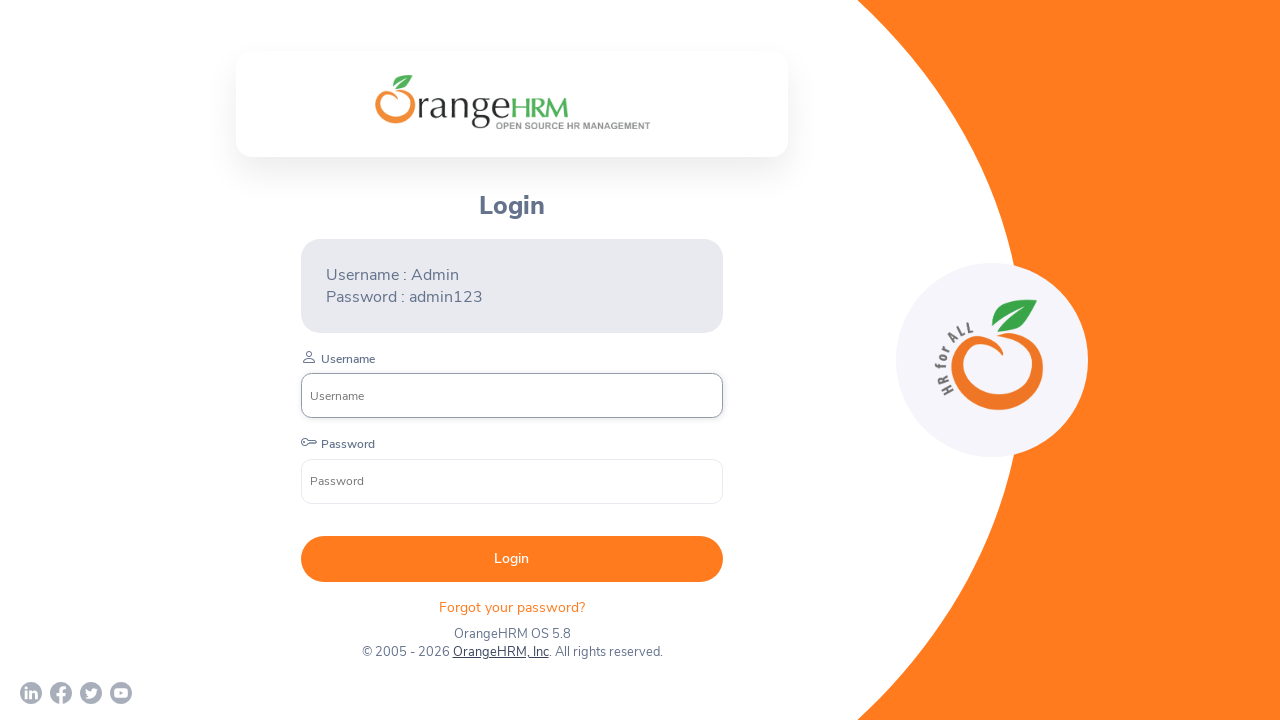

Re-queried social links for iteration 1
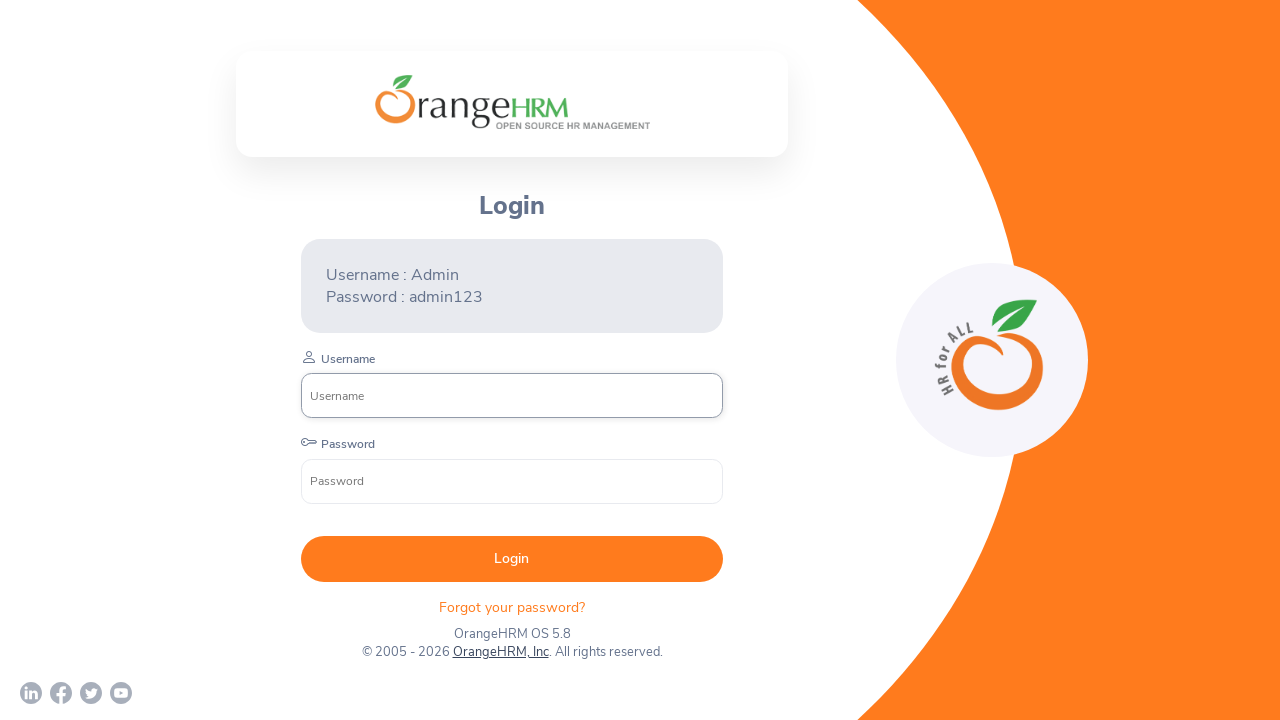

Clicked social link #1, expecting new page to open at (31, 693) on div.orangehrm-login-footer-sm a >> nth=0
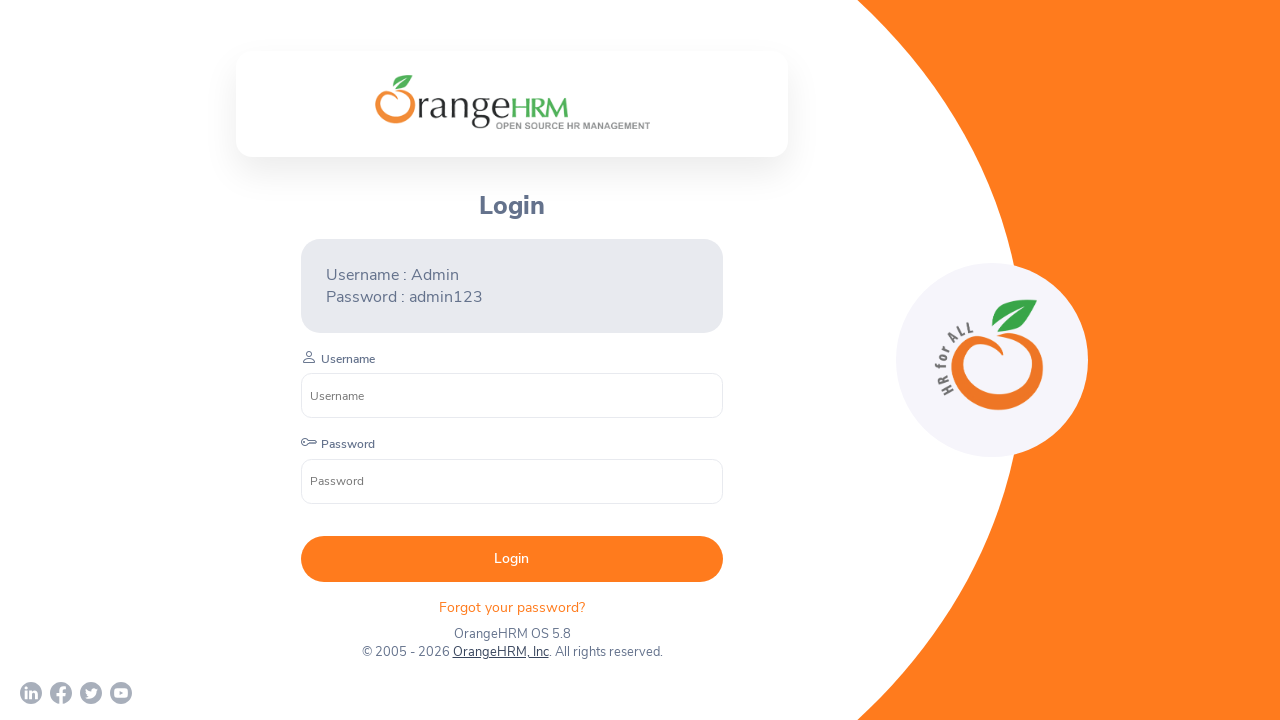

New page/tab opened for social link #1
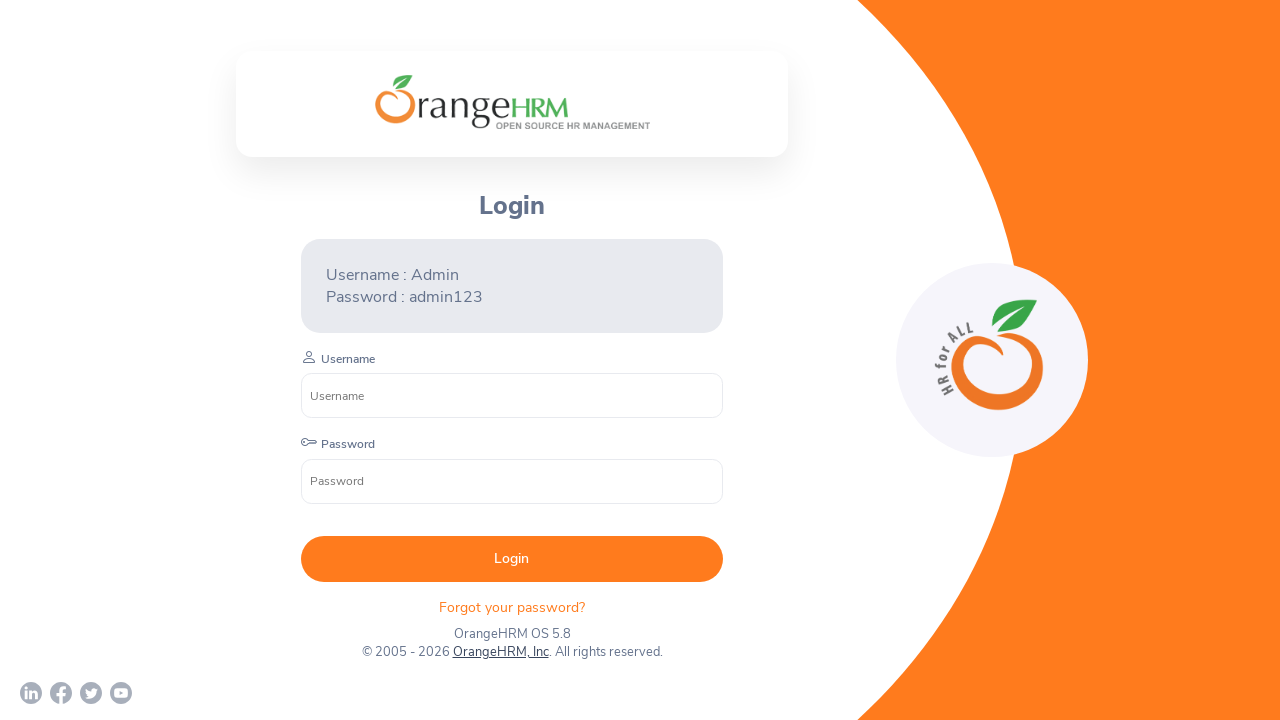

New page loaded completely
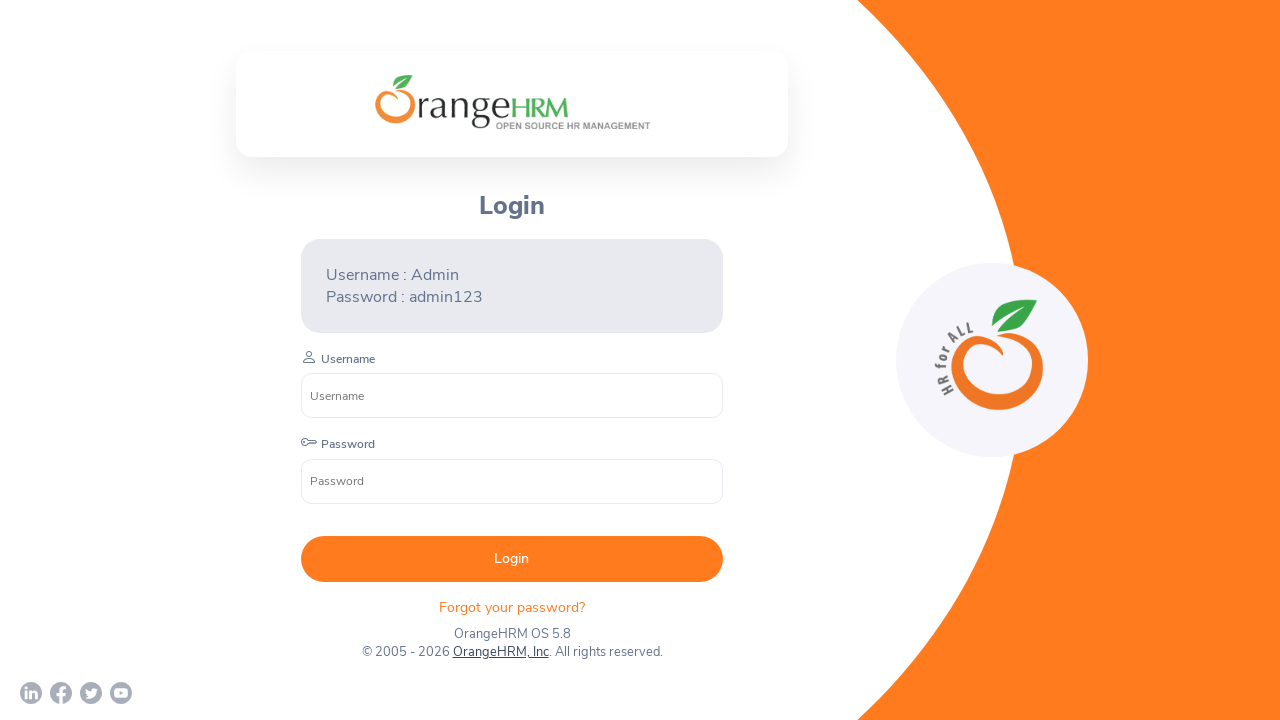

Child window URL: chrome-error://chromewebdata/, Title: 
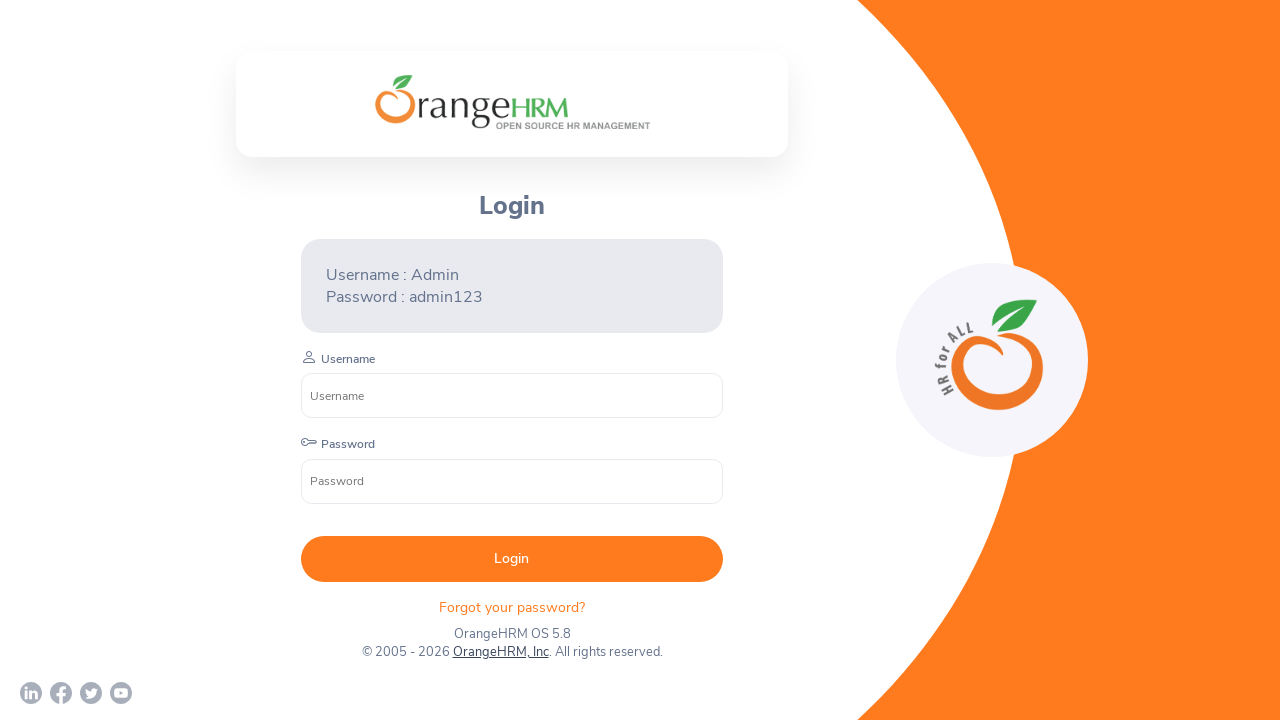

Closed child window for social link #1
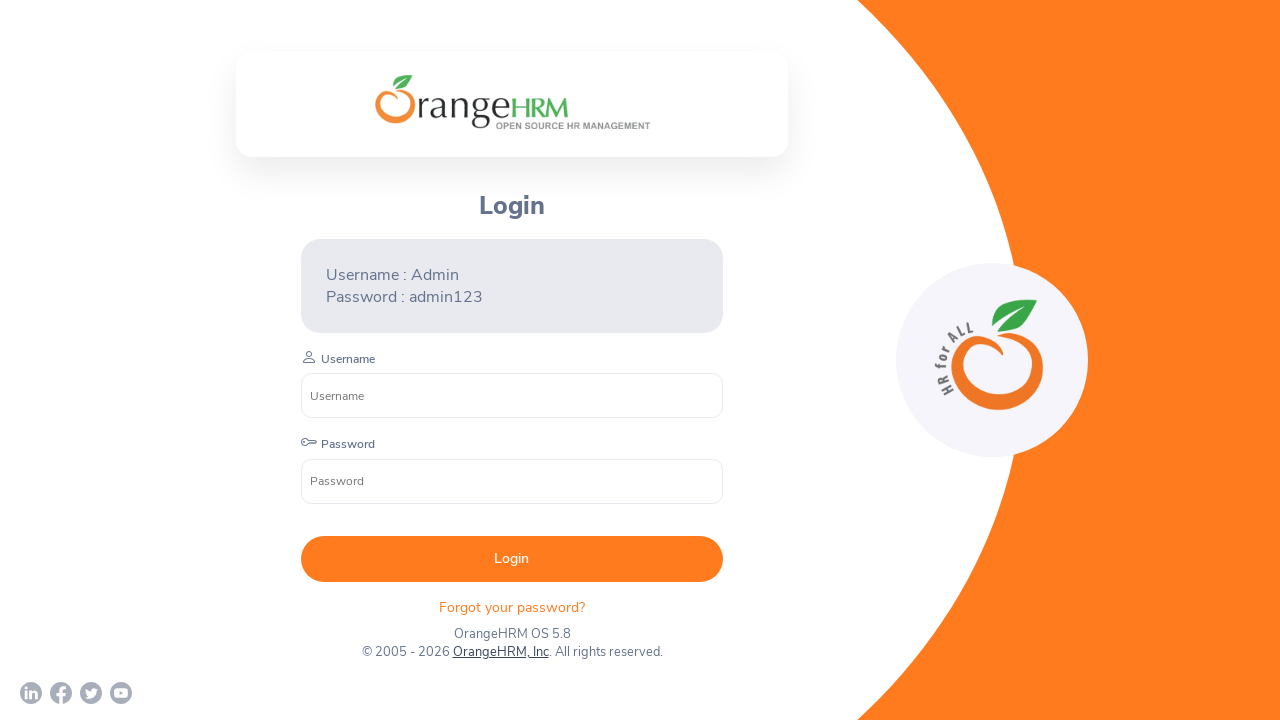

Waited 1 second before next iteration
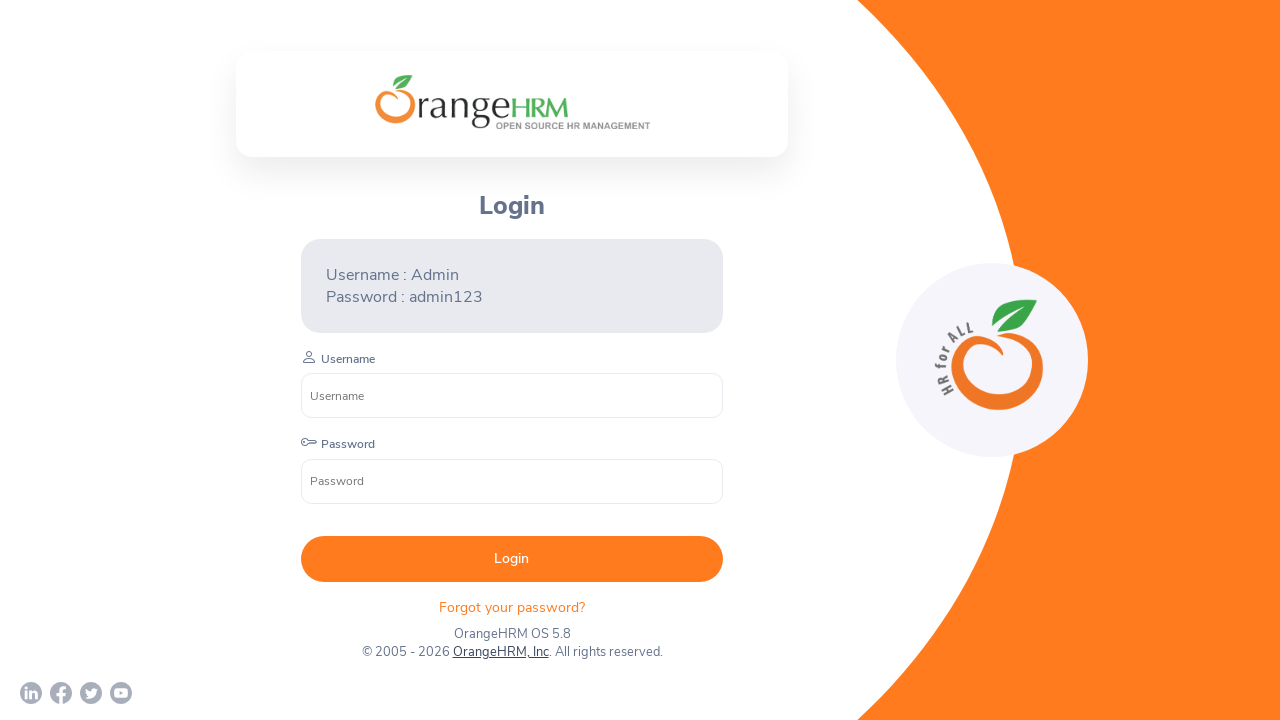

Returned to parent window. URL: https://opensource-demo.orangehrmlive.com/web/index.php/auth/login, Title: OrangeHRM
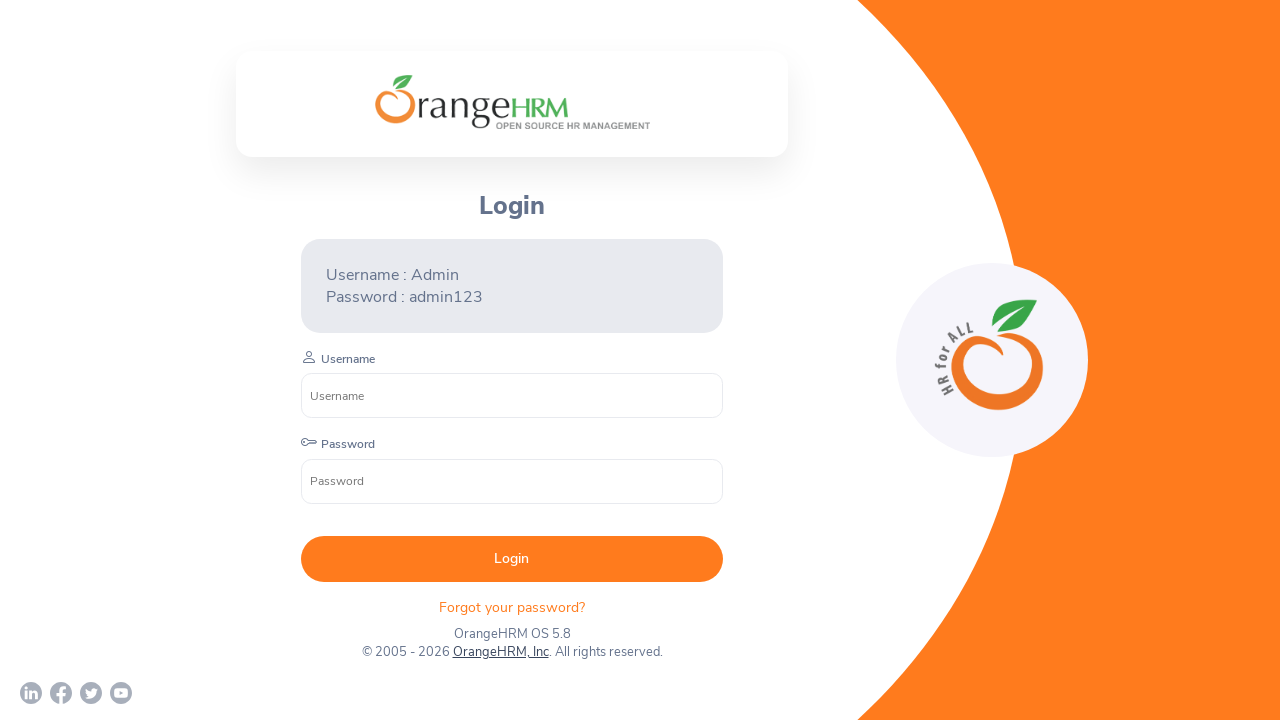

Re-queried social links for iteration 2
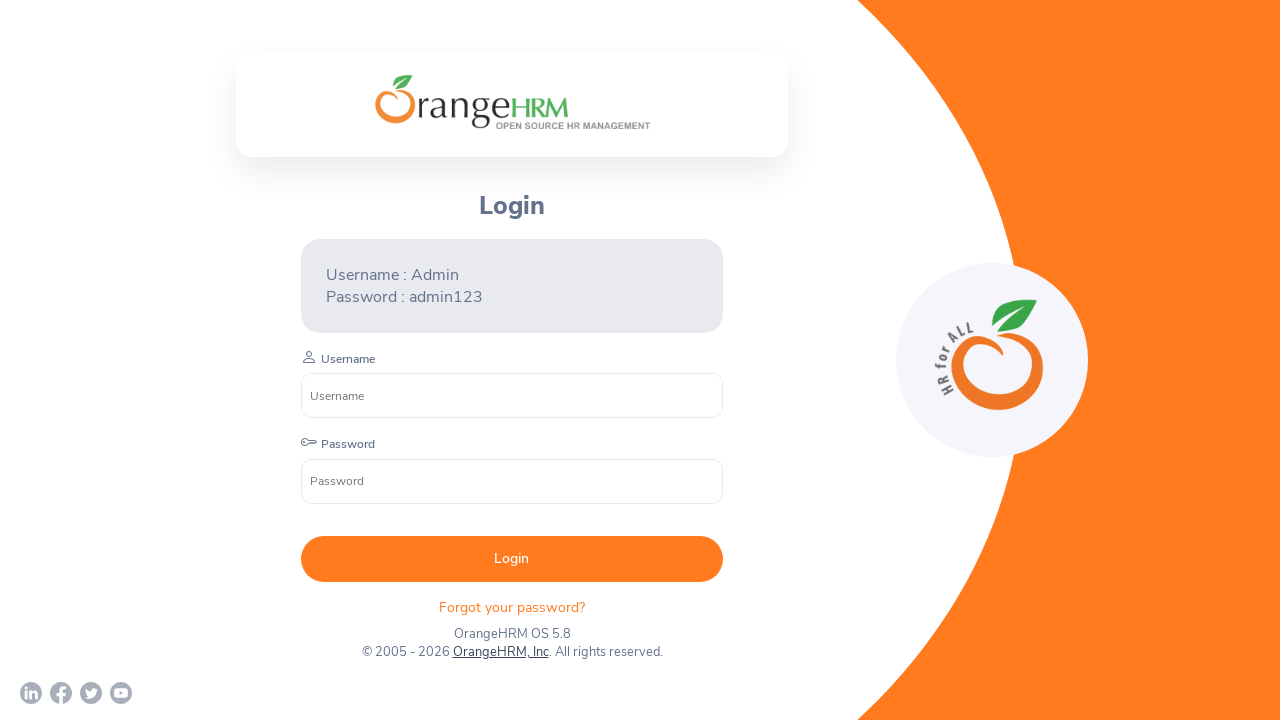

Clicked social link #2, expecting new page to open at (61, 693) on div.orangehrm-login-footer-sm a >> nth=1
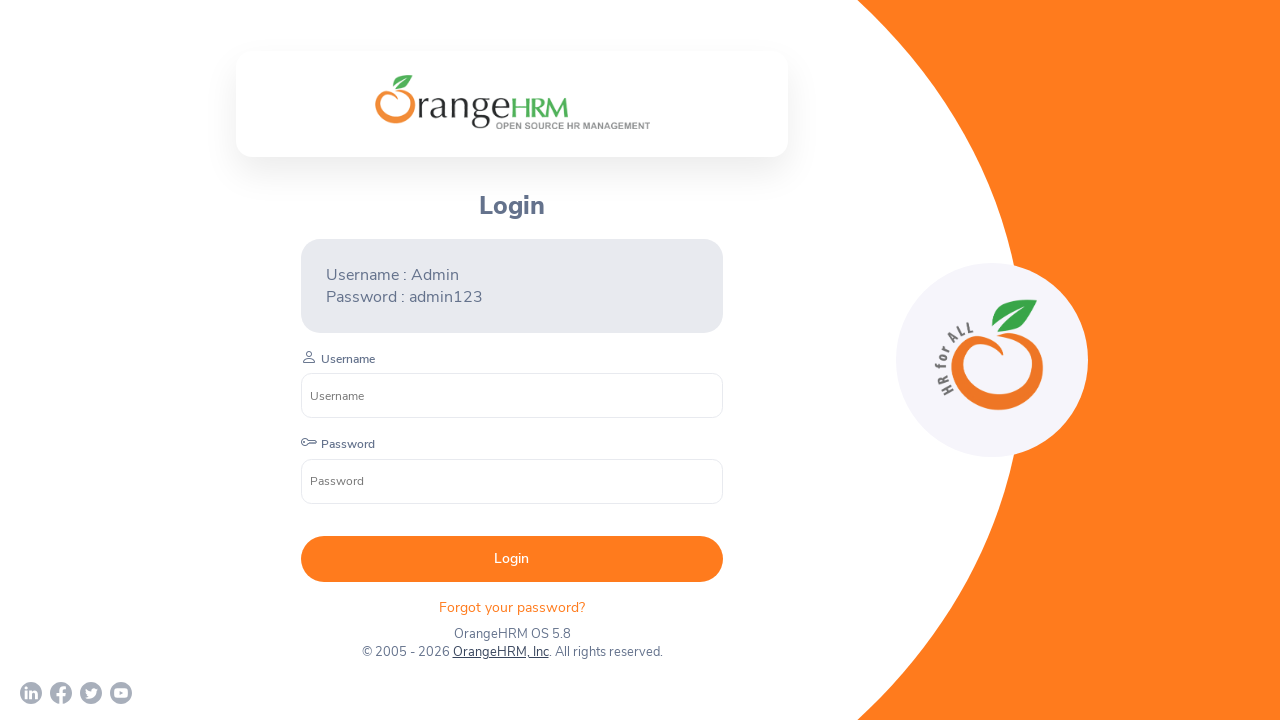

New page/tab opened for social link #2
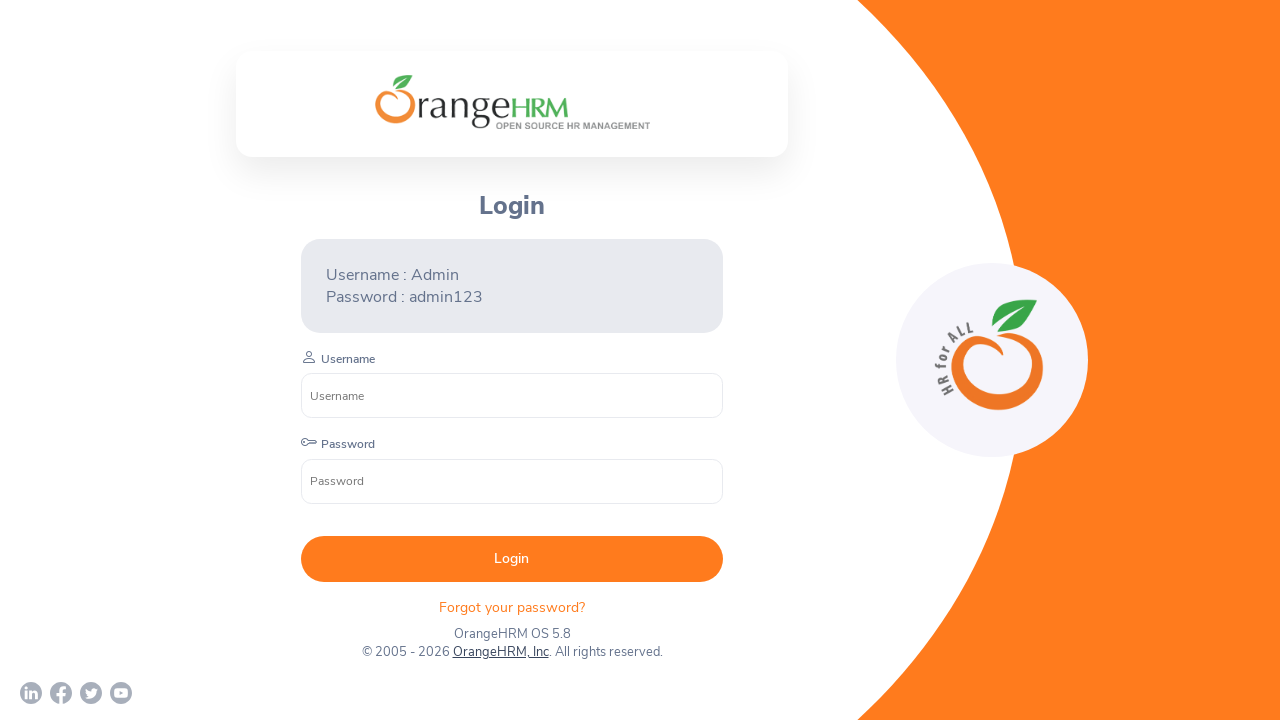

New page loaded completely
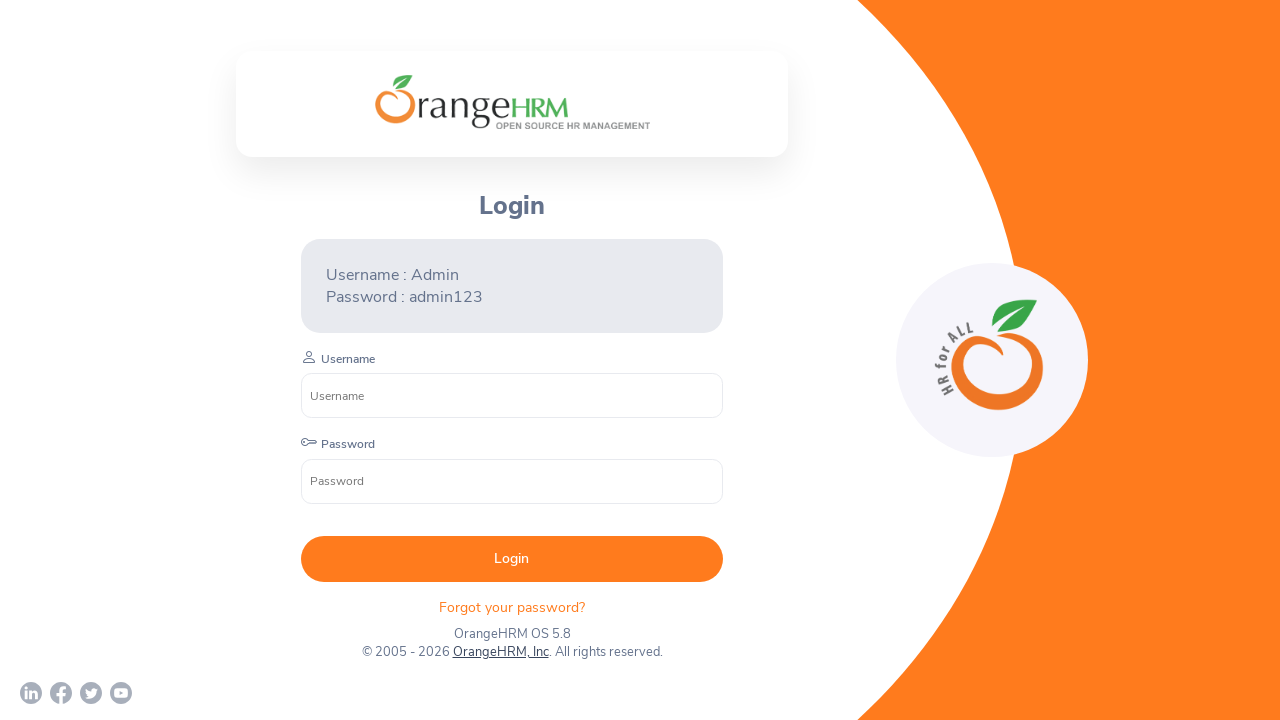

Child window URL: chrome-error://chromewebdata/, Title: 
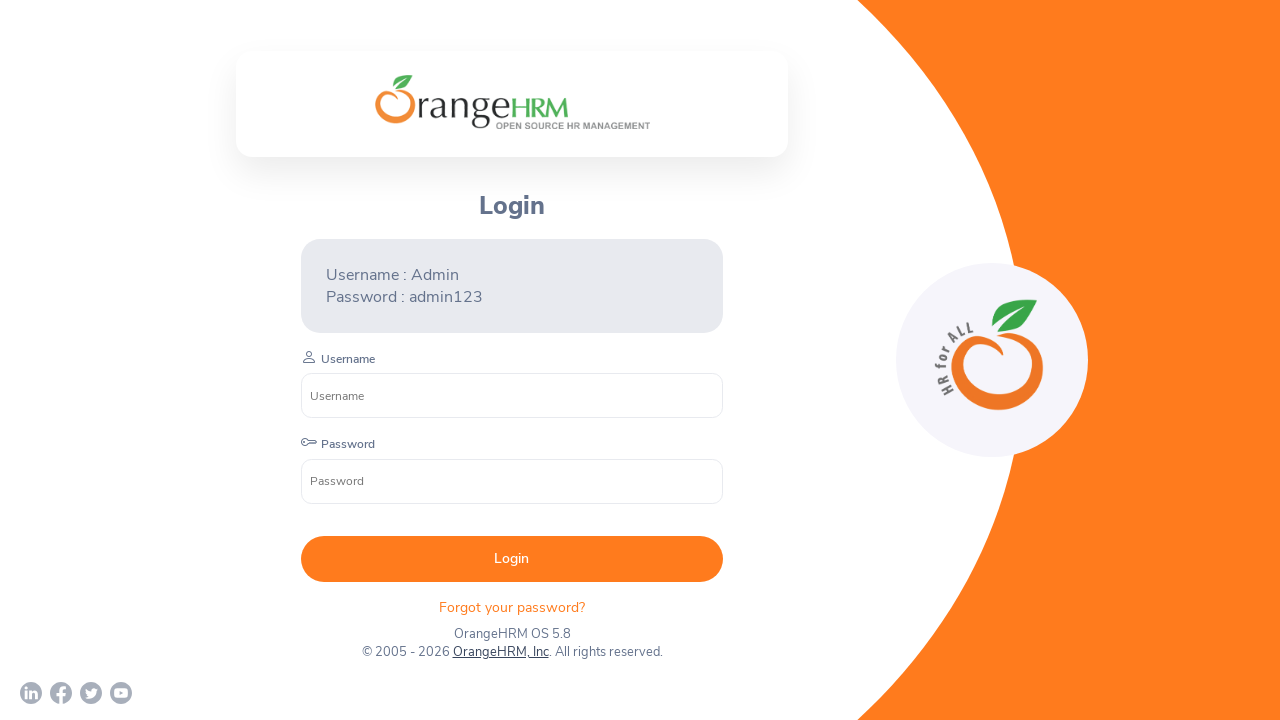

Closed child window for social link #2
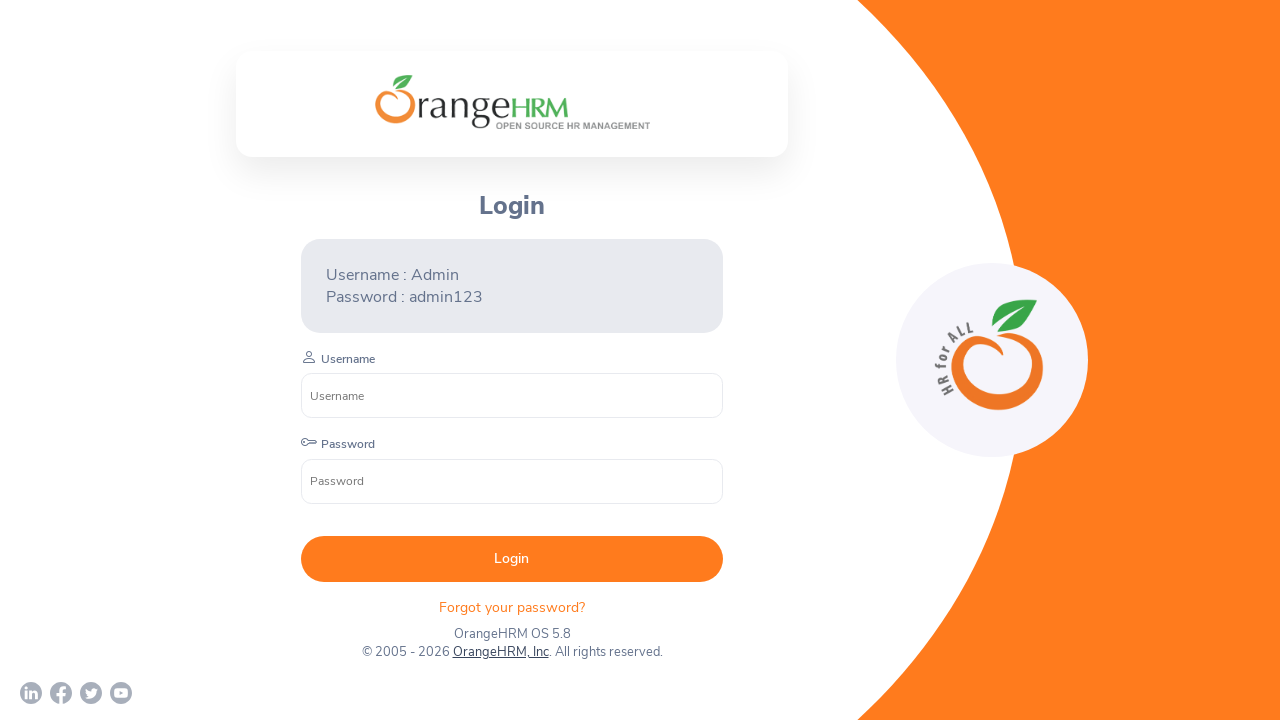

Waited 1 second before next iteration
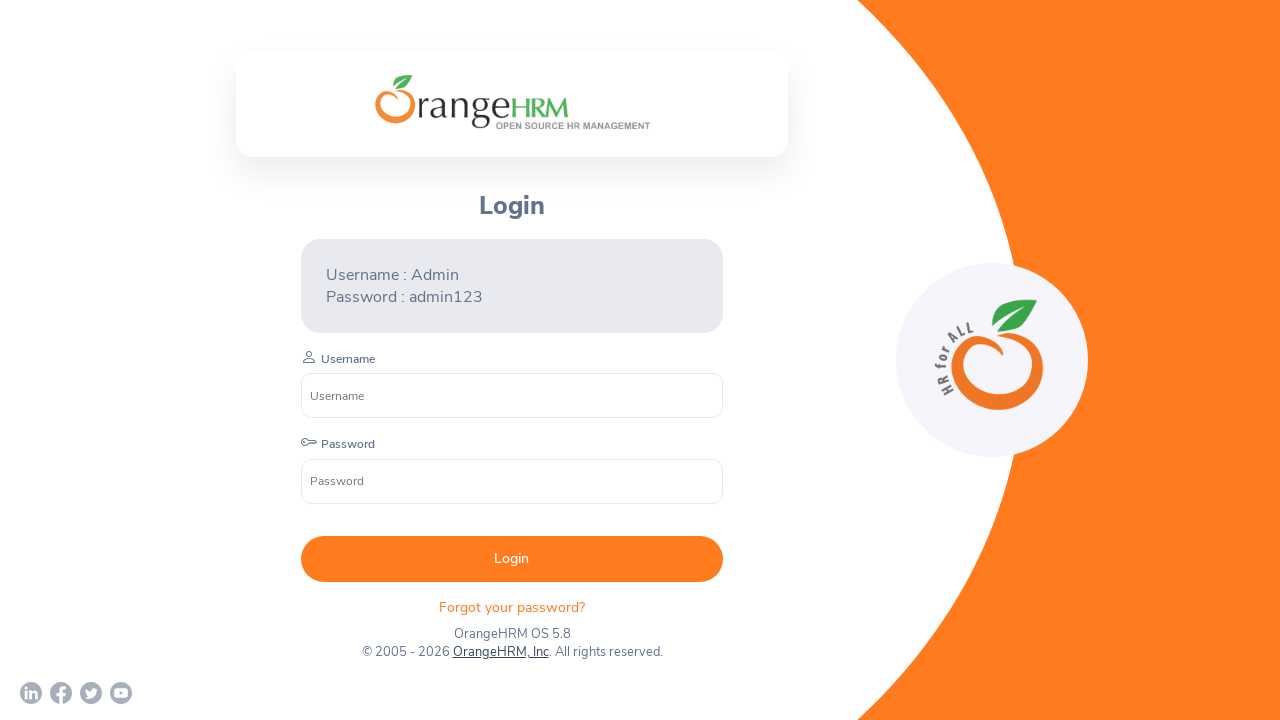

Returned to parent window. URL: https://opensource-demo.orangehrmlive.com/web/index.php/auth/login, Title: OrangeHRM
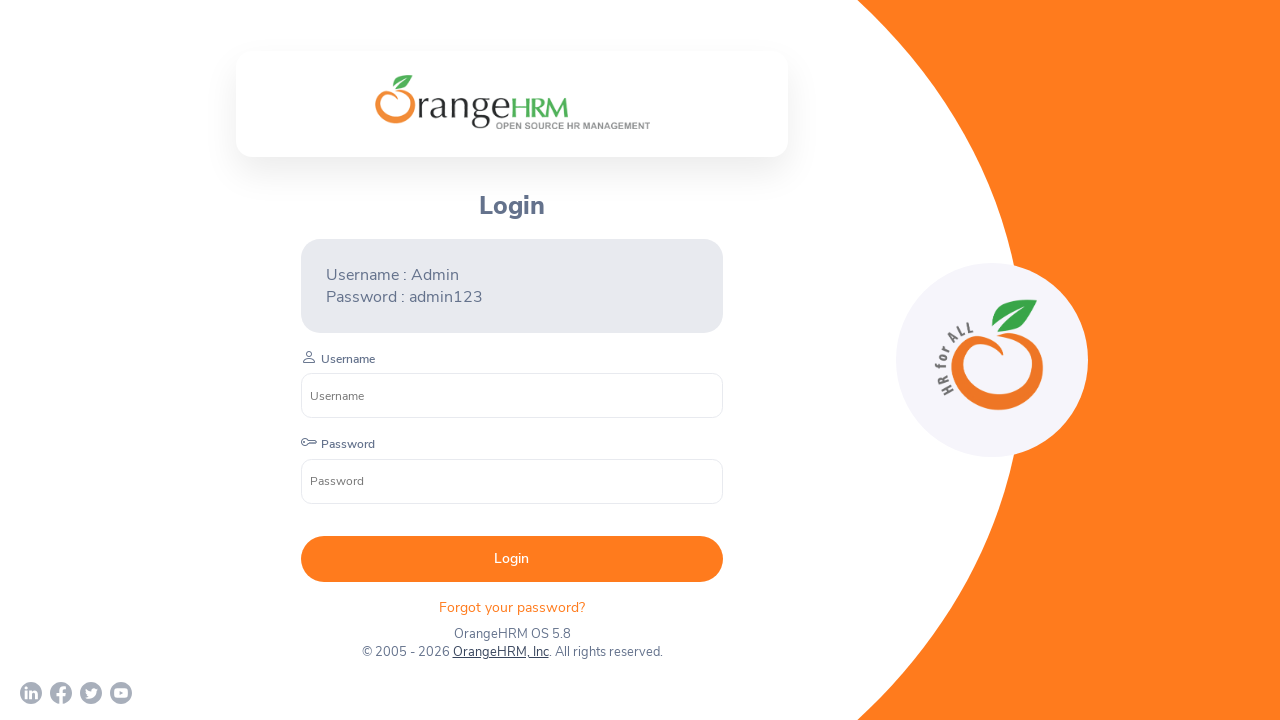

Re-queried social links for iteration 3
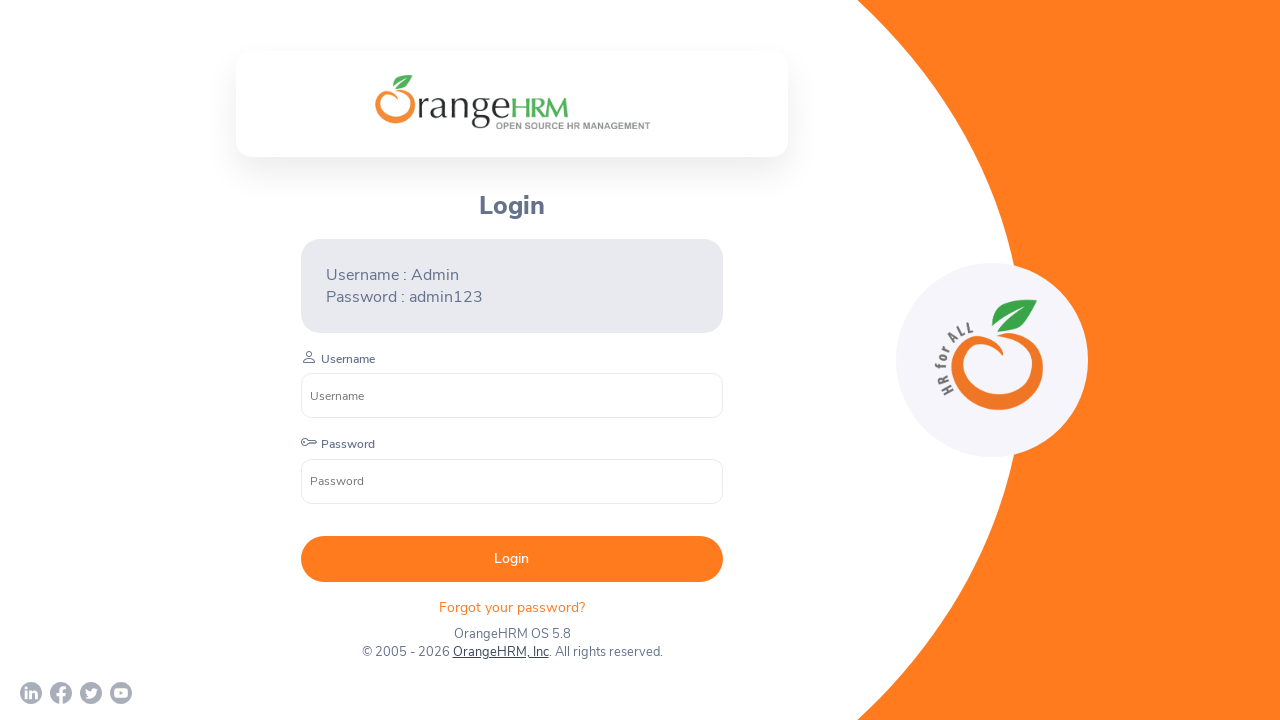

Clicked social link #3, expecting new page to open at (91, 693) on div.orangehrm-login-footer-sm a >> nth=2
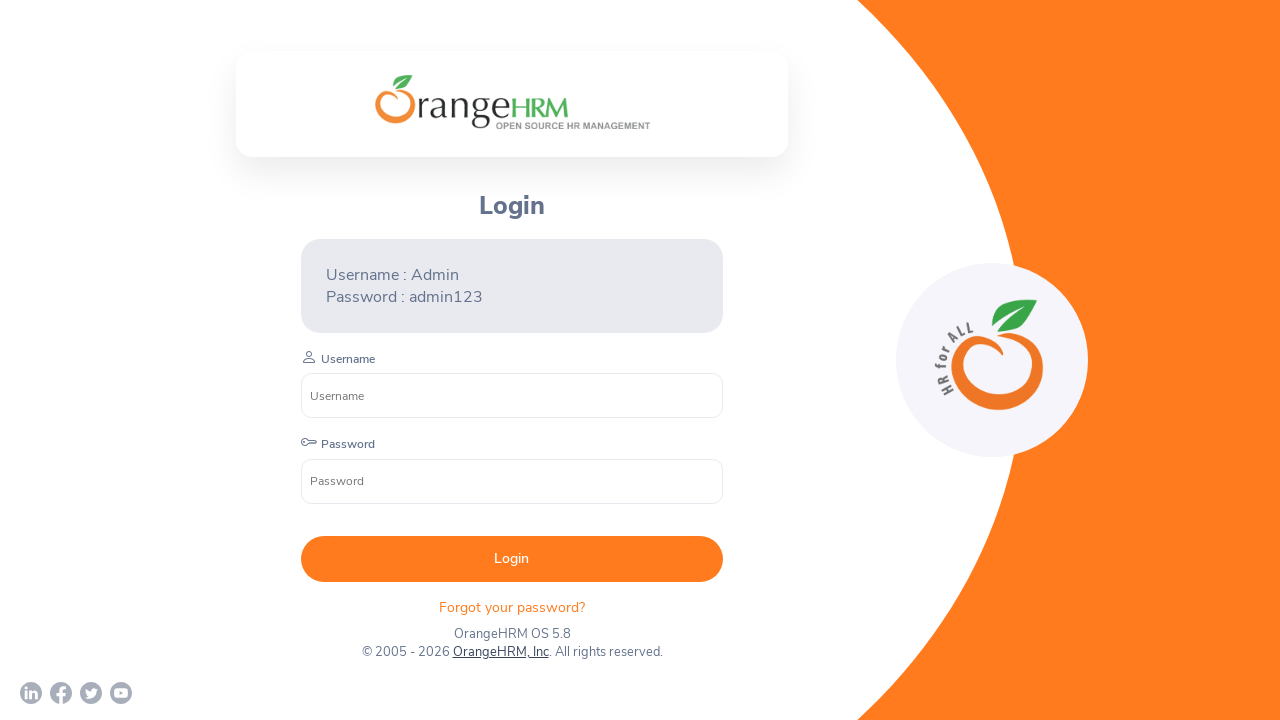

New page/tab opened for social link #3
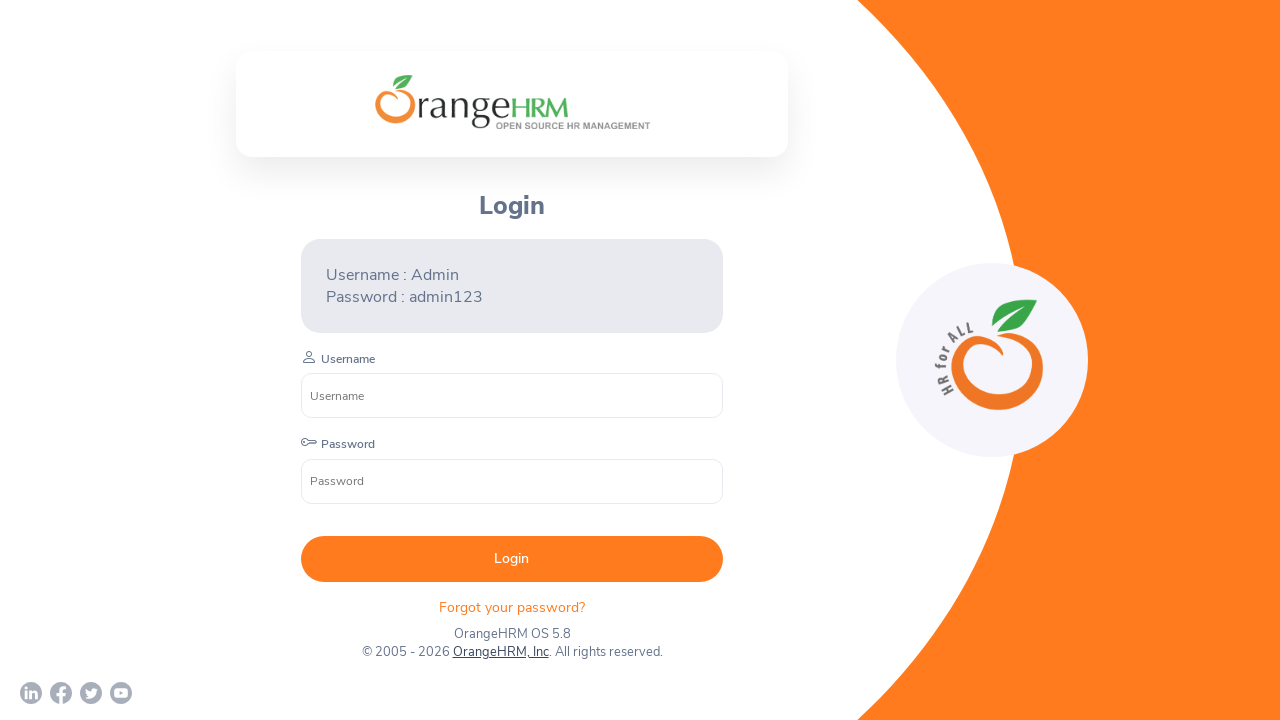

New page loaded completely
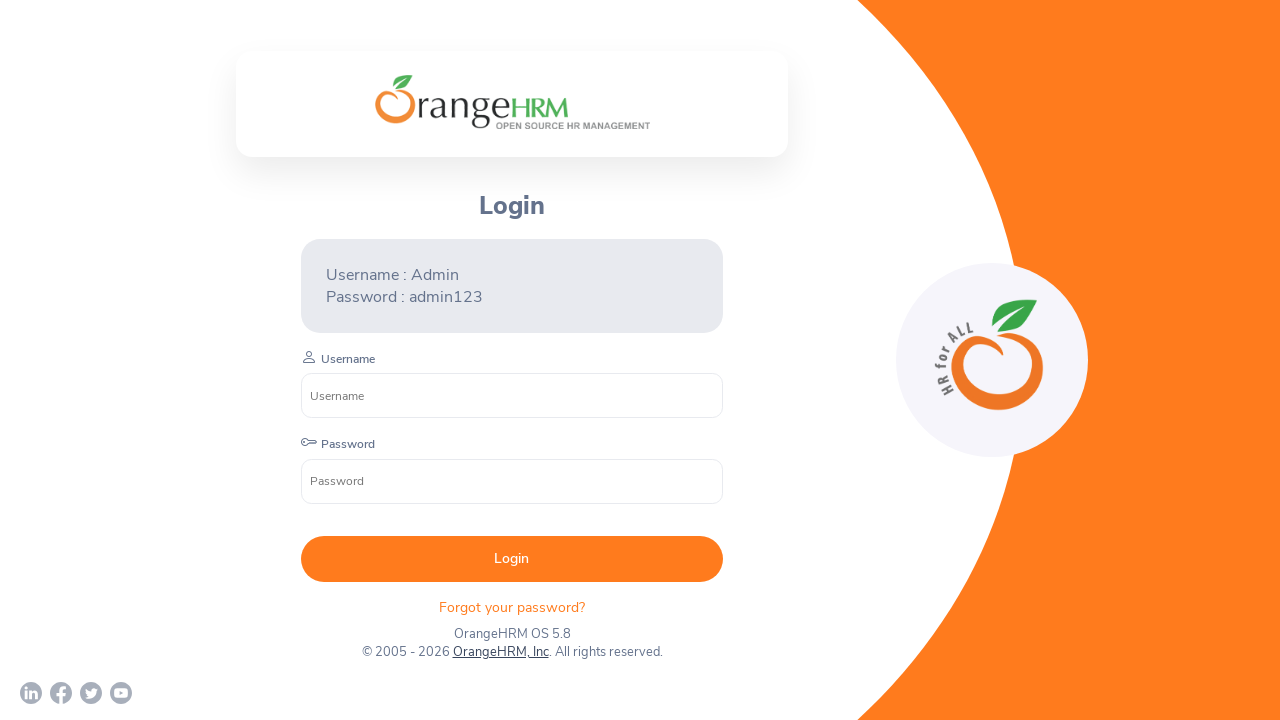

Child window URL: chrome-error://chromewebdata/, Title: 
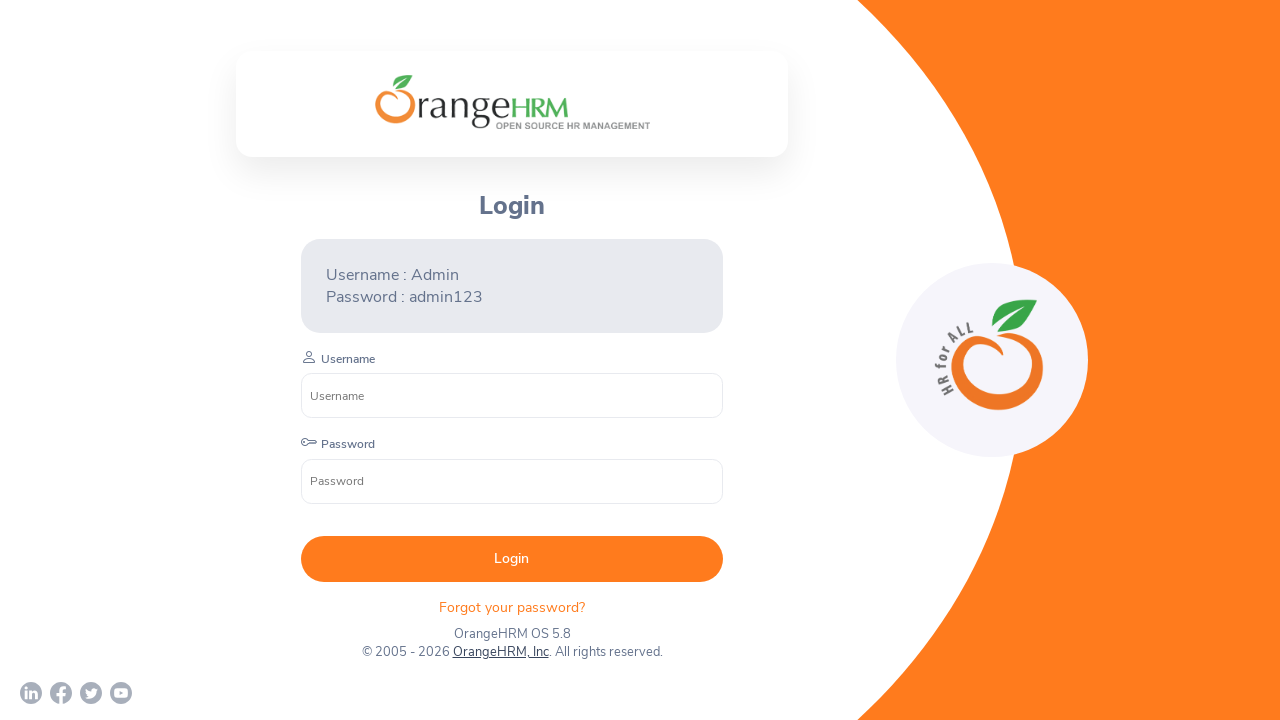

Closed child window for social link #3
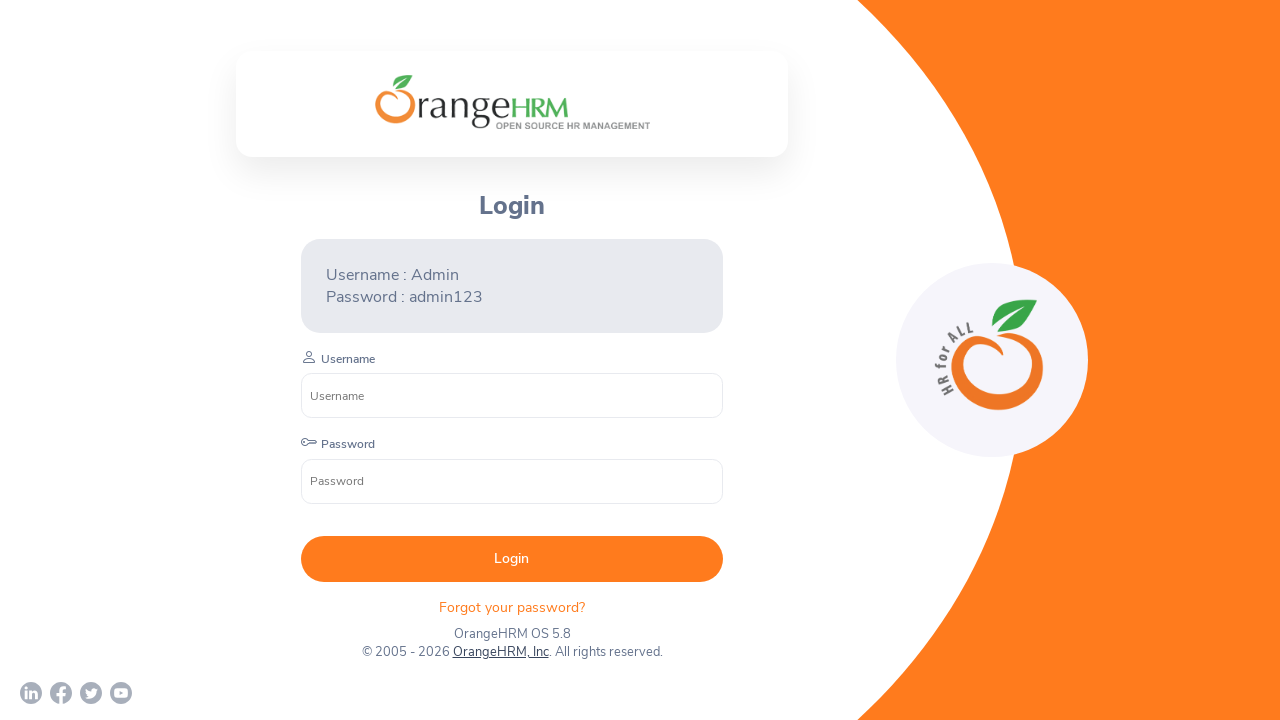

Waited 1 second before next iteration
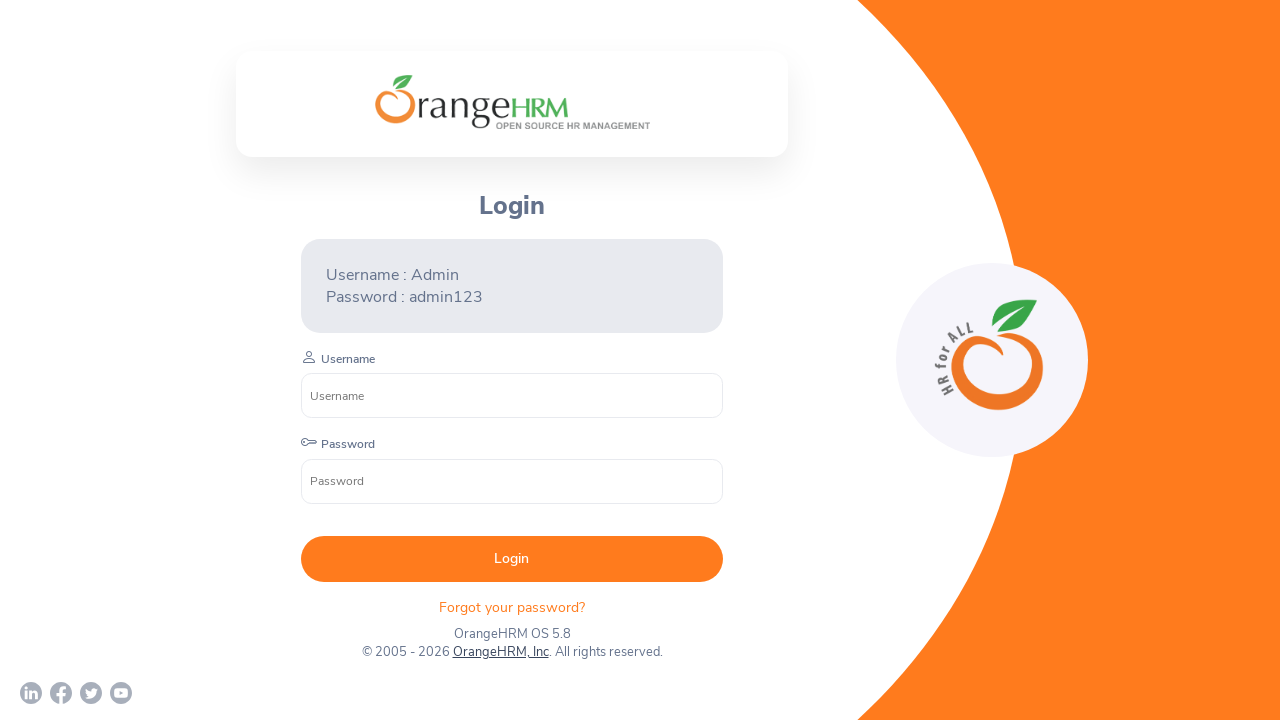

Returned to parent window. URL: https://opensource-demo.orangehrmlive.com/web/index.php/auth/login, Title: OrangeHRM
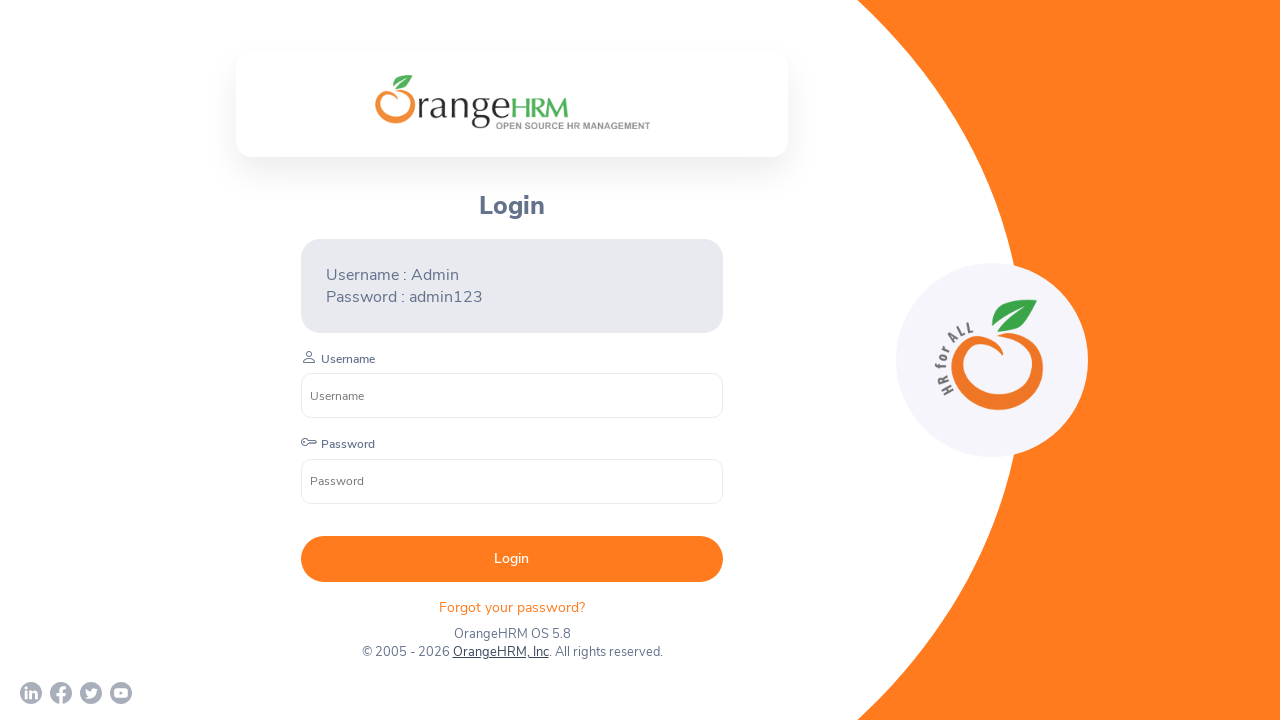

Re-queried social links for iteration 4
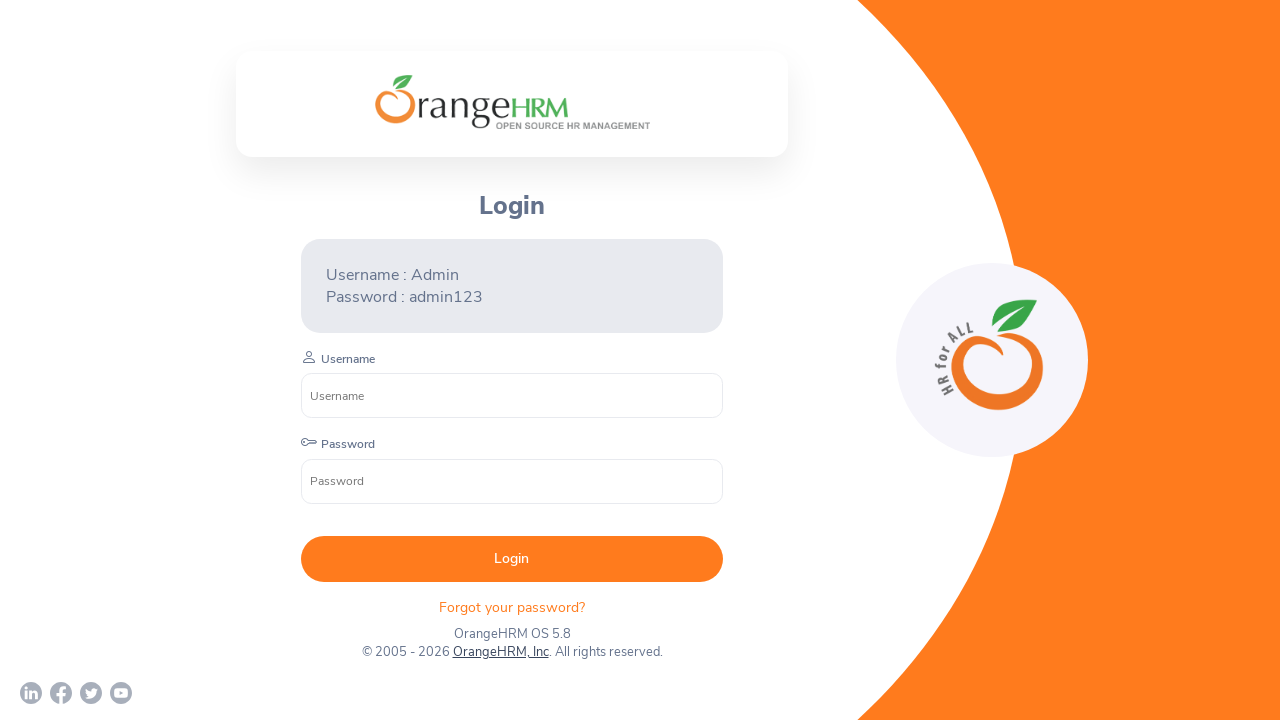

Clicked social link #4, expecting new page to open at (121, 693) on div.orangehrm-login-footer-sm a >> nth=3
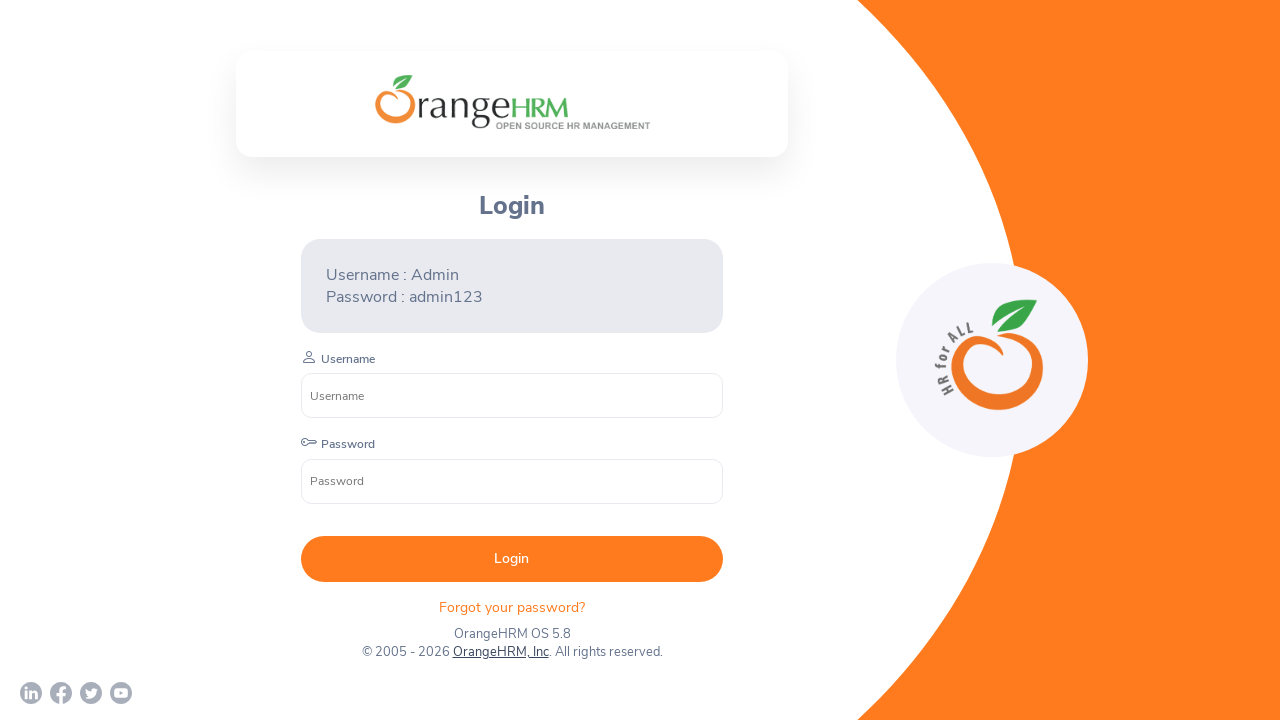

New page/tab opened for social link #4
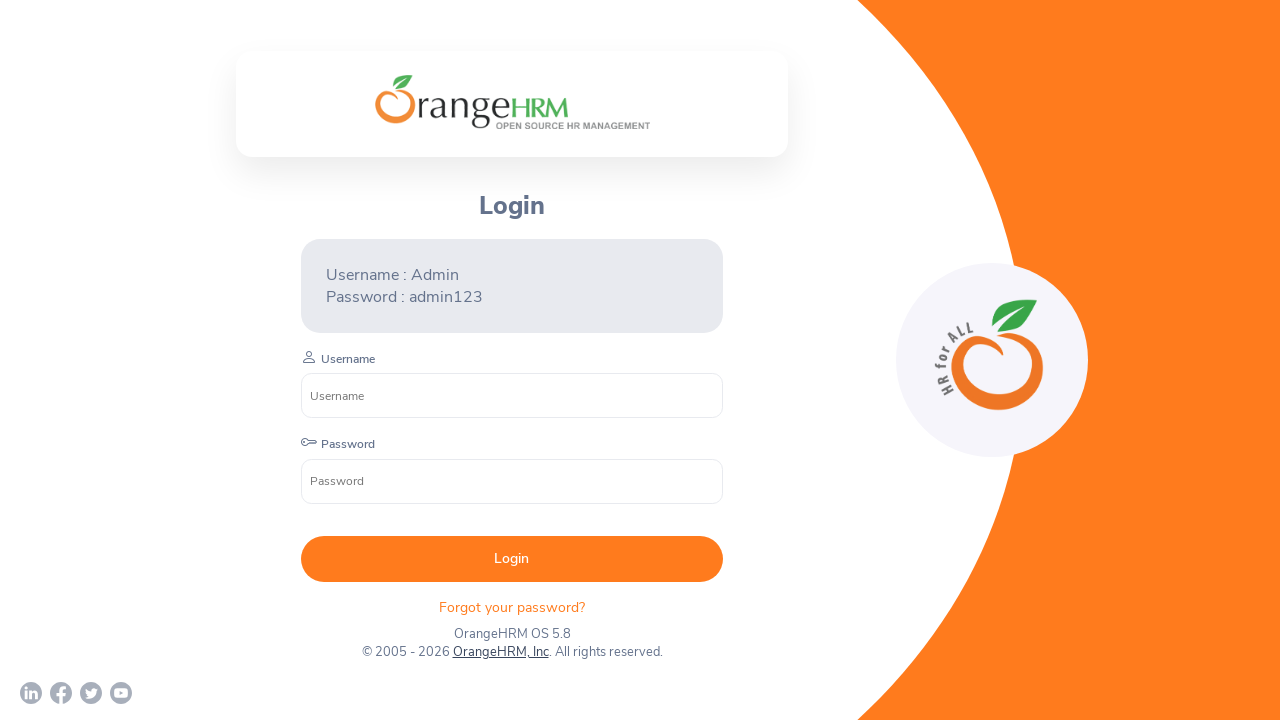

New page loaded completely
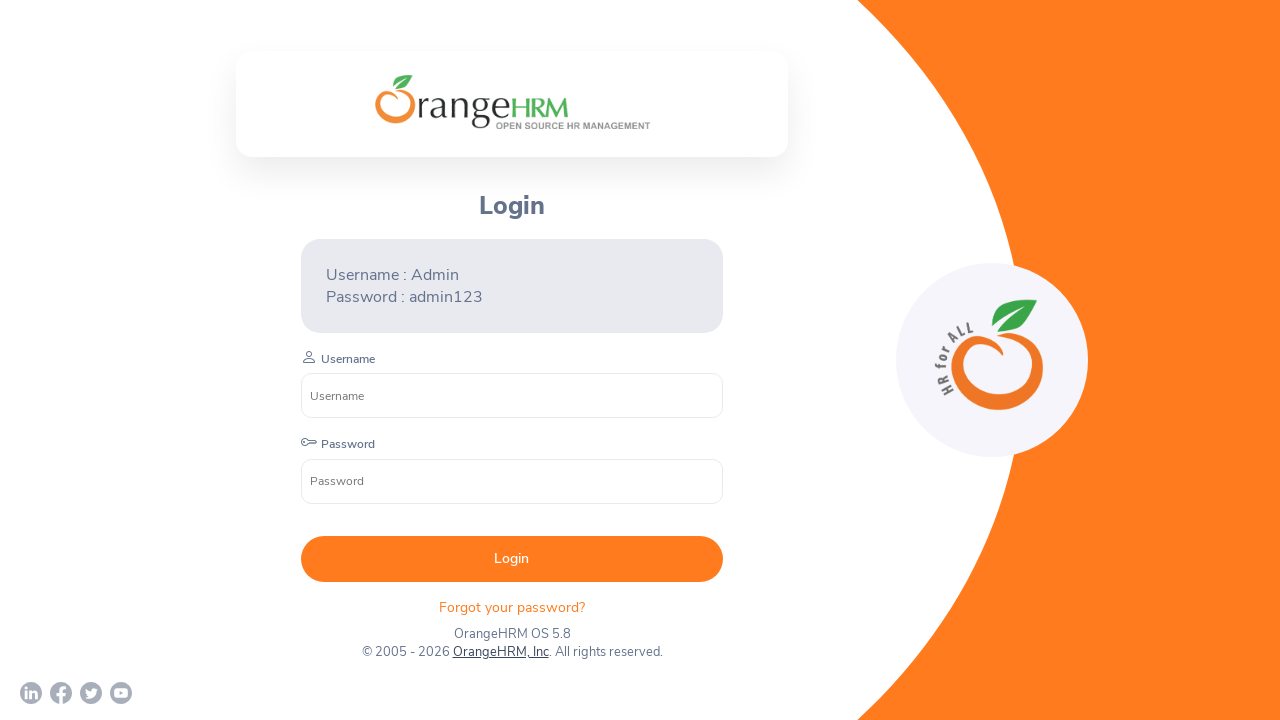

Child window URL: https://www.youtube.com/c/OrangeHRMInc, Title: OrangeHRM Inc - YouTube
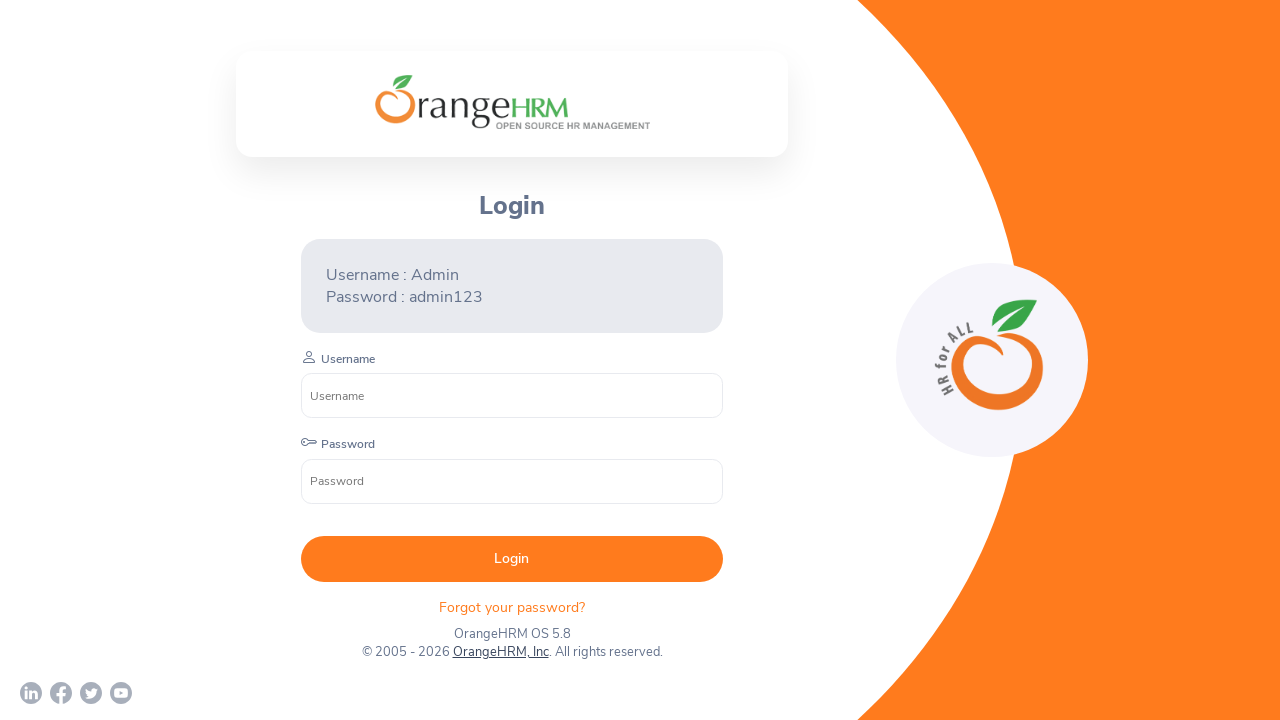

Closed child window for social link #4
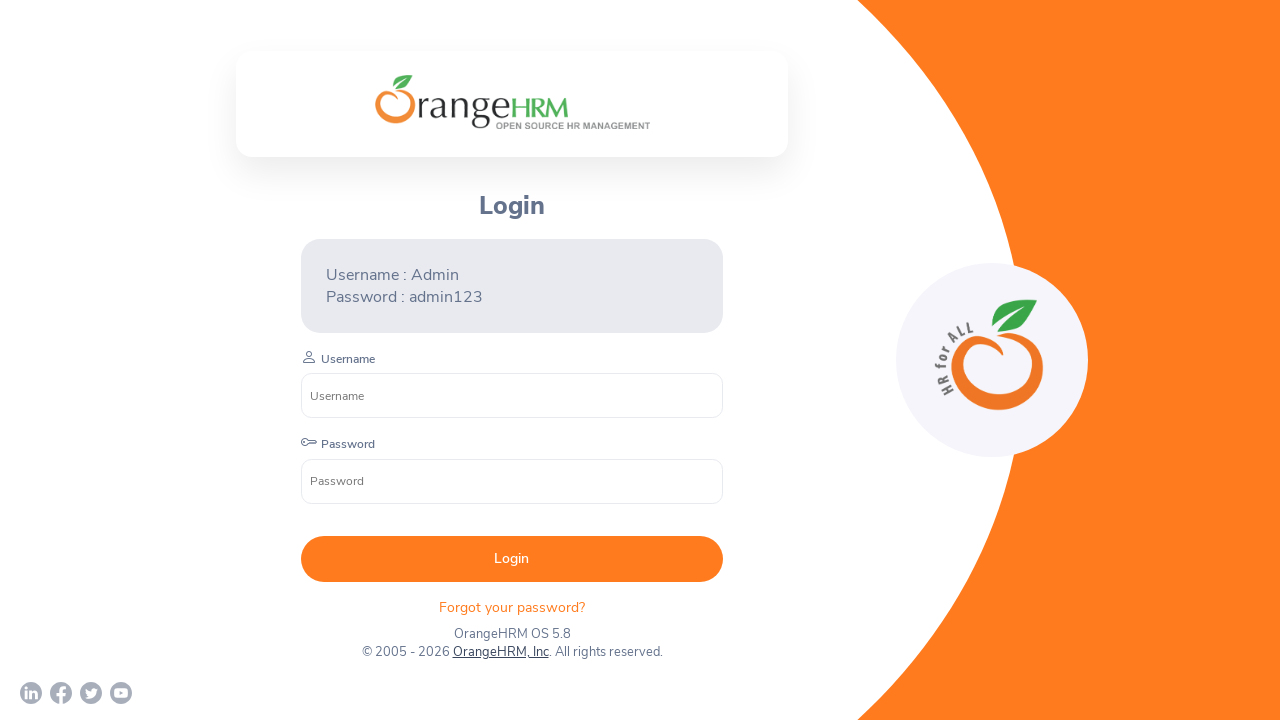

Waited 1 second before next iteration
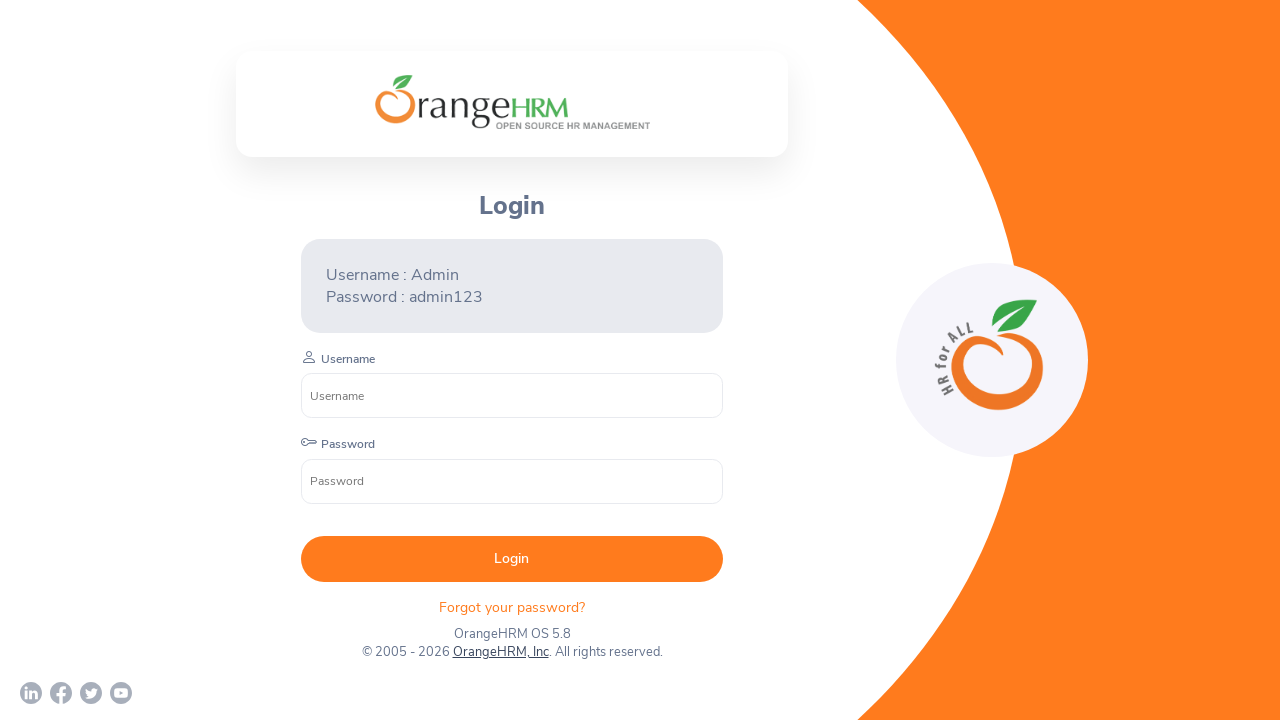

Returned to parent window. URL: https://opensource-demo.orangehrmlive.com/web/index.php/auth/login, Title: OrangeHRM
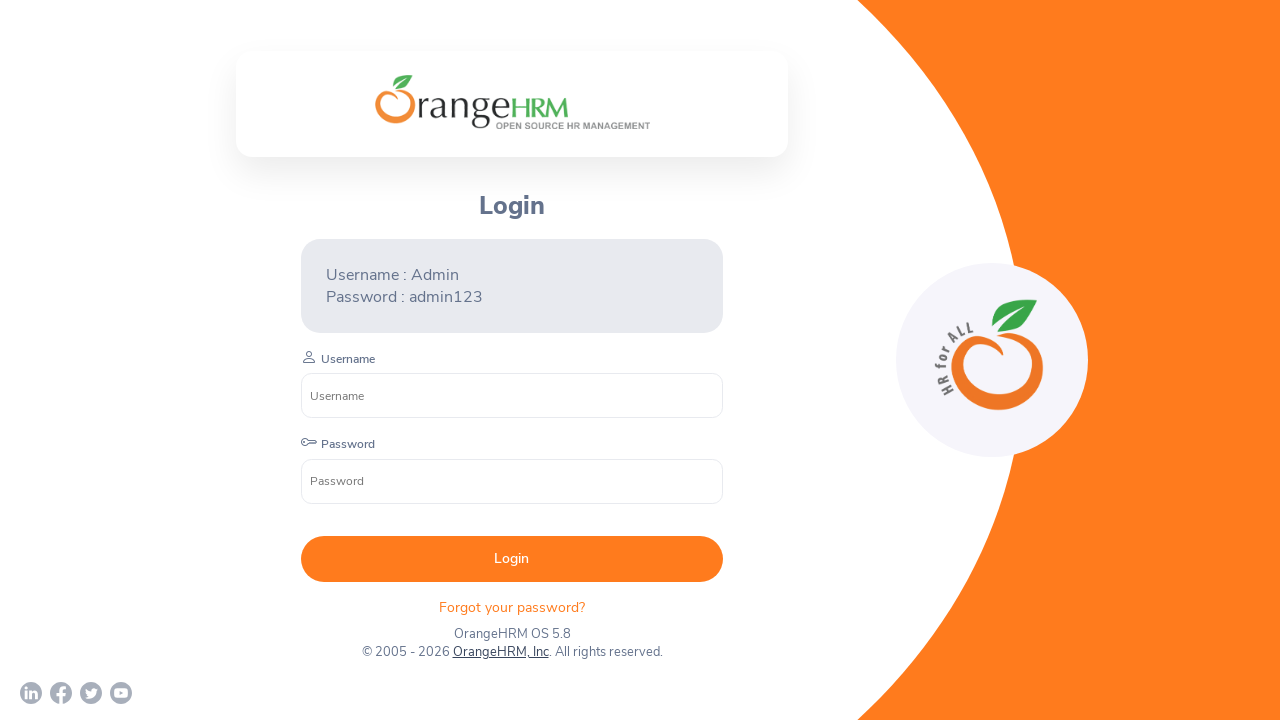

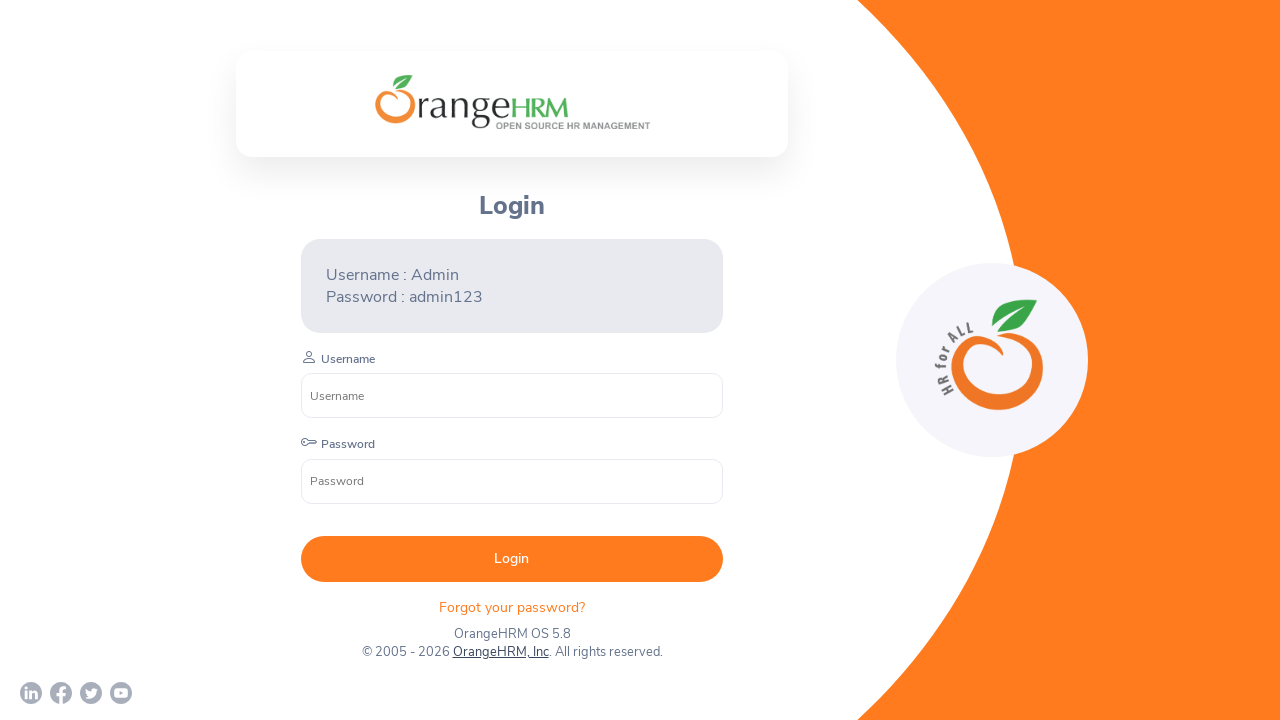